Tests various form interactions on a practice automation page including dropdown selection, radio buttons, checkboxes, text input with alert handling, and mouse hover actions.

Starting URL: https://rahulshettyacademy.com/AutomationPractice/

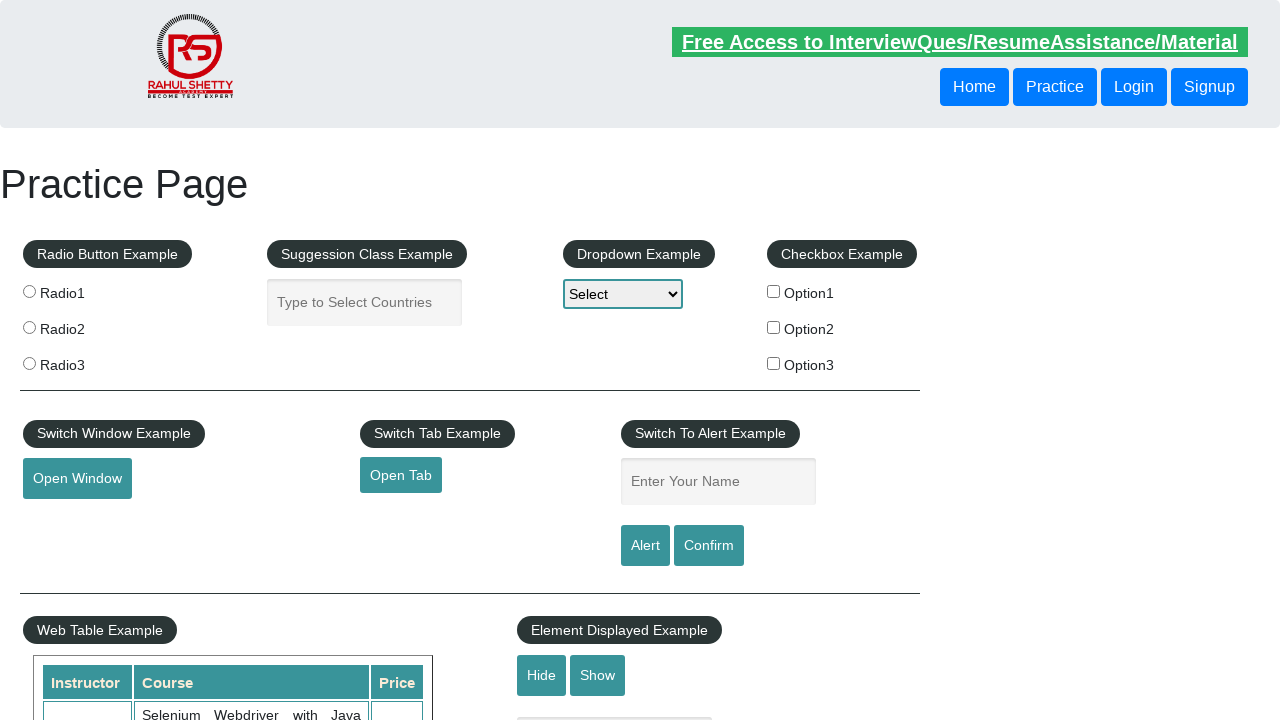

Selected 'Option2' from dropdown menu on #dropdown-class-example
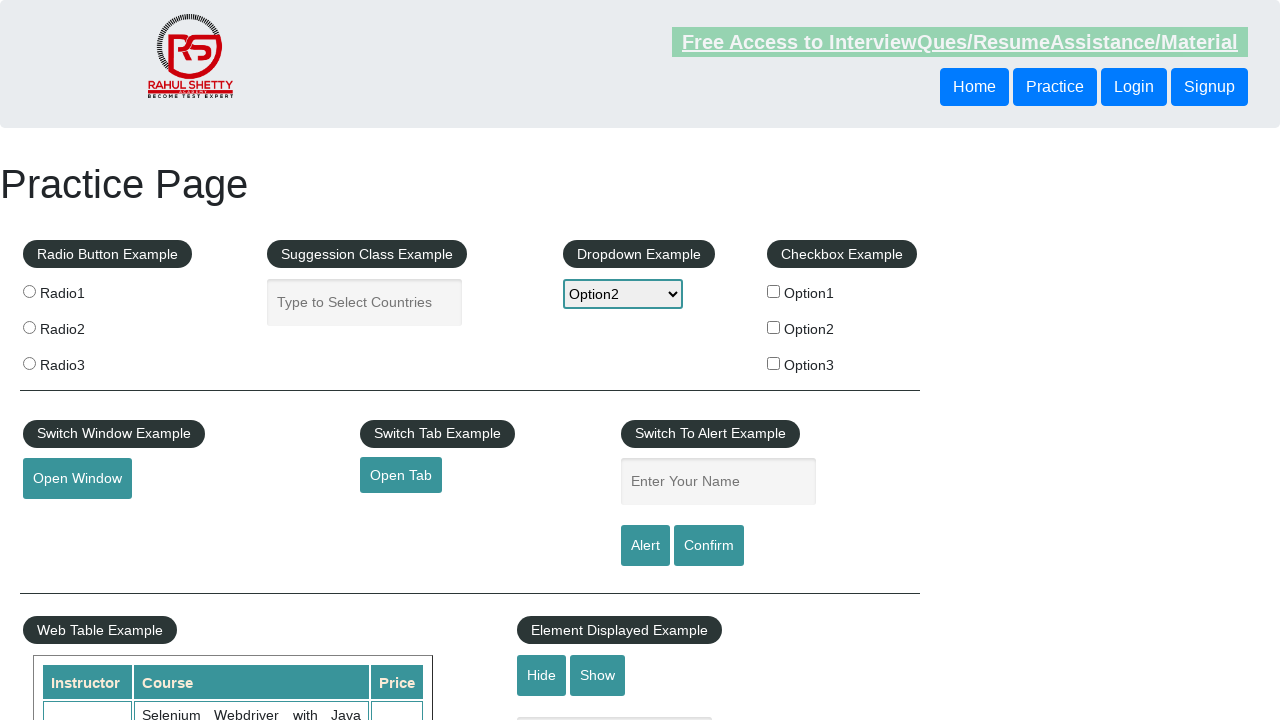

Clicked radio button 1 at (29, 291) on input[value='radio1']
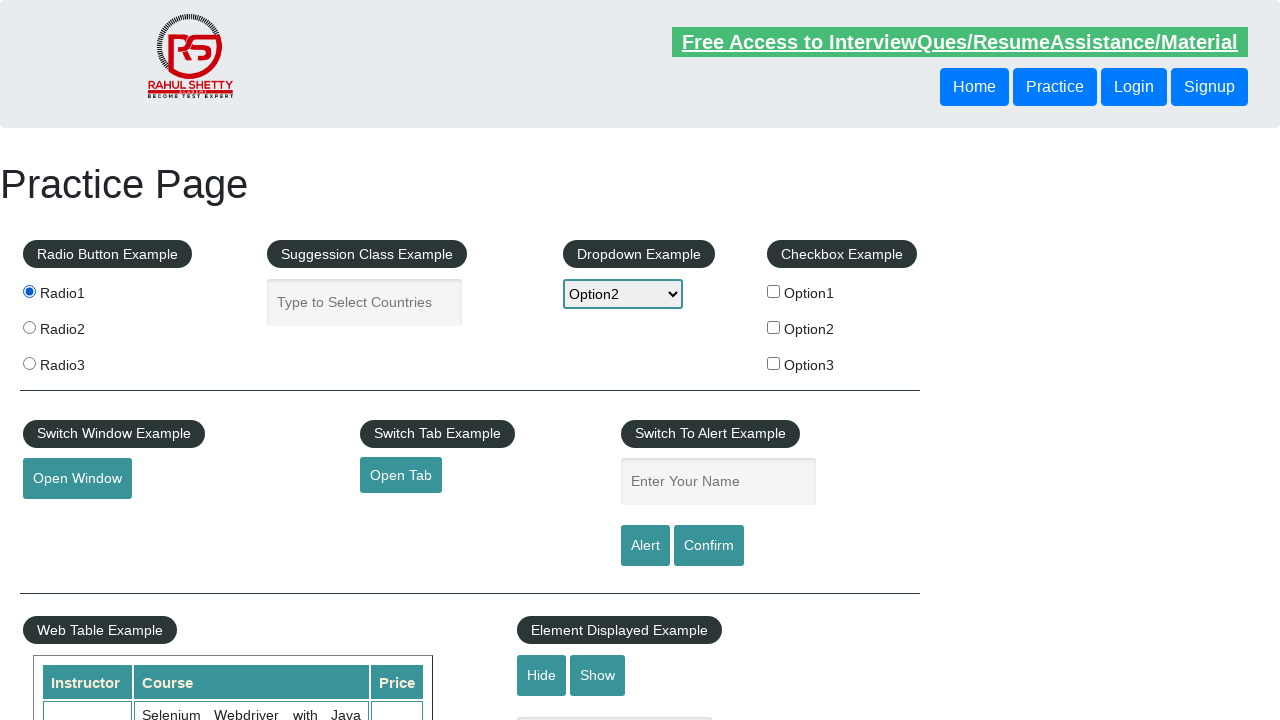

Clicked checkbox option 1 at (774, 291) on #checkBoxOption1
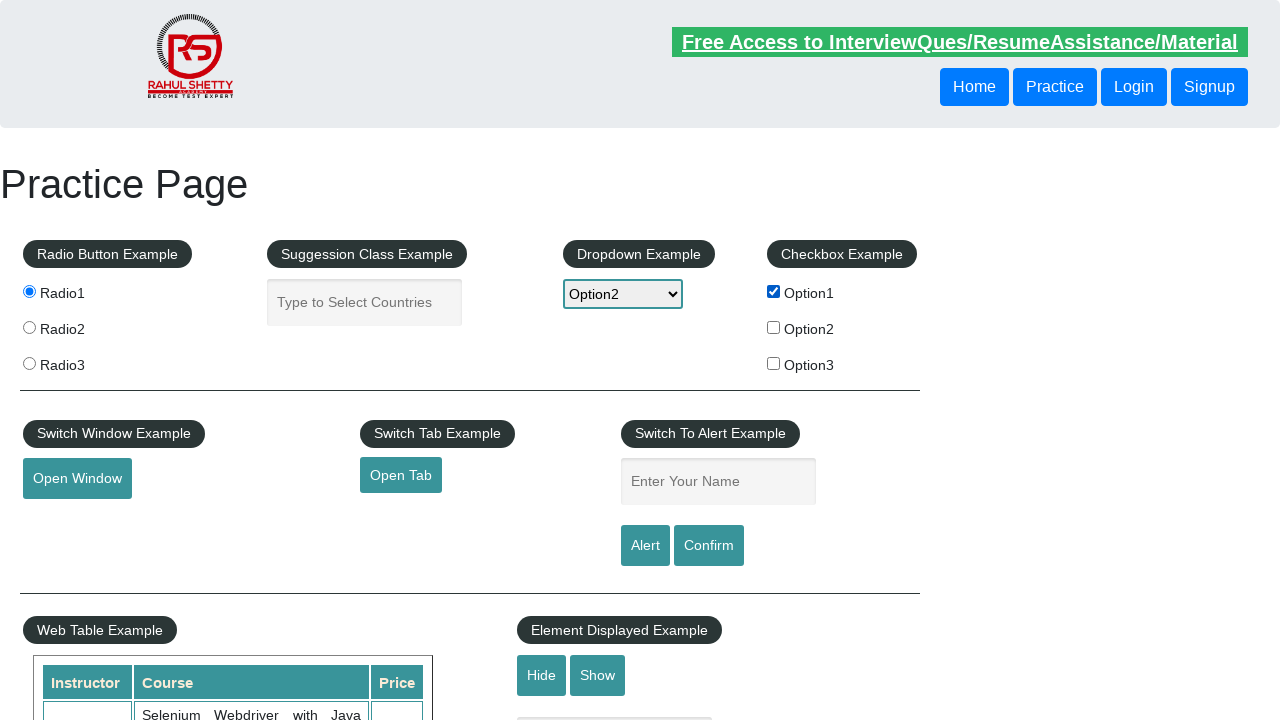

Clicked checkbox option 2 at (774, 327) on #checkBoxOption2
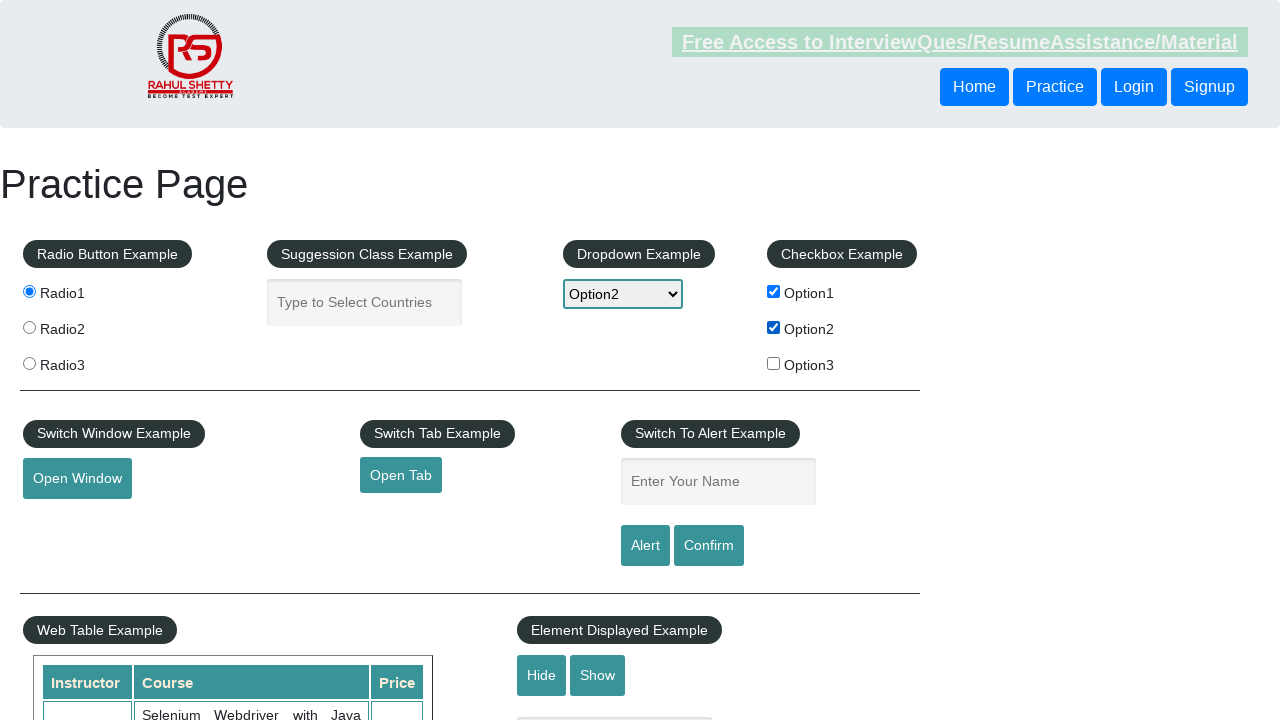

Filled name field with 'MS Ji' on input[name='enter-name']
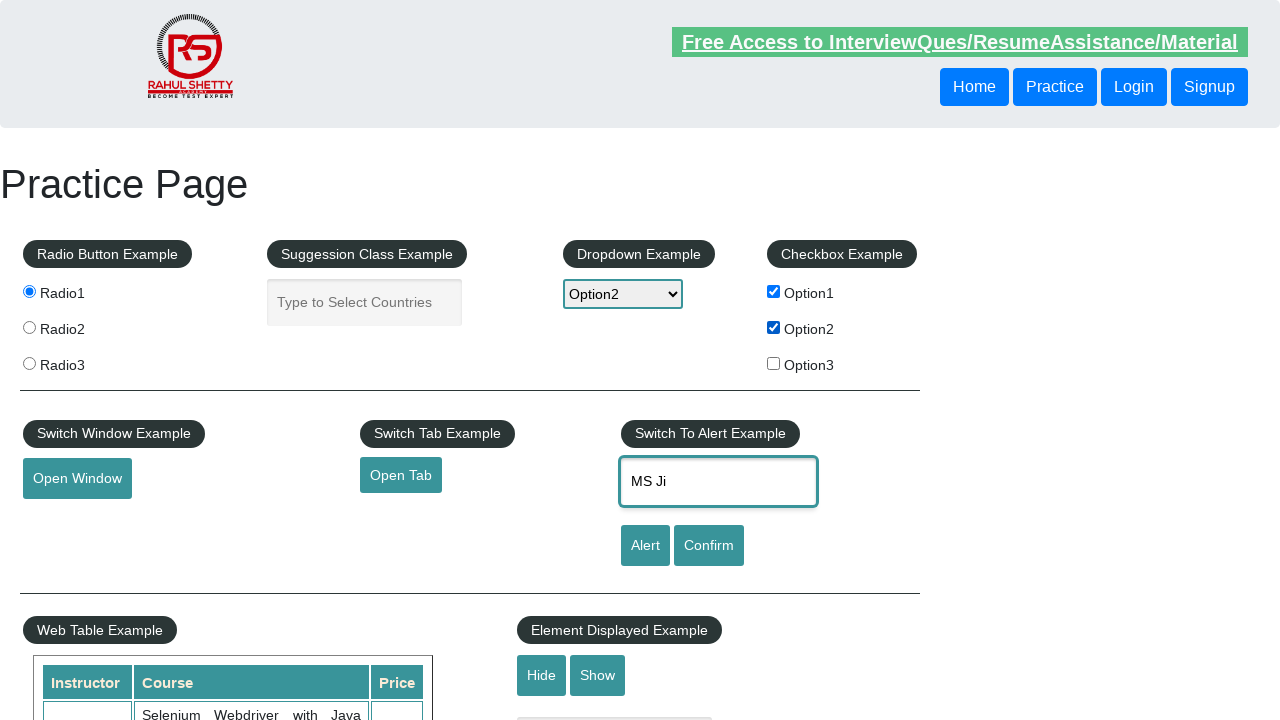

Waited 2 seconds before triggering alert
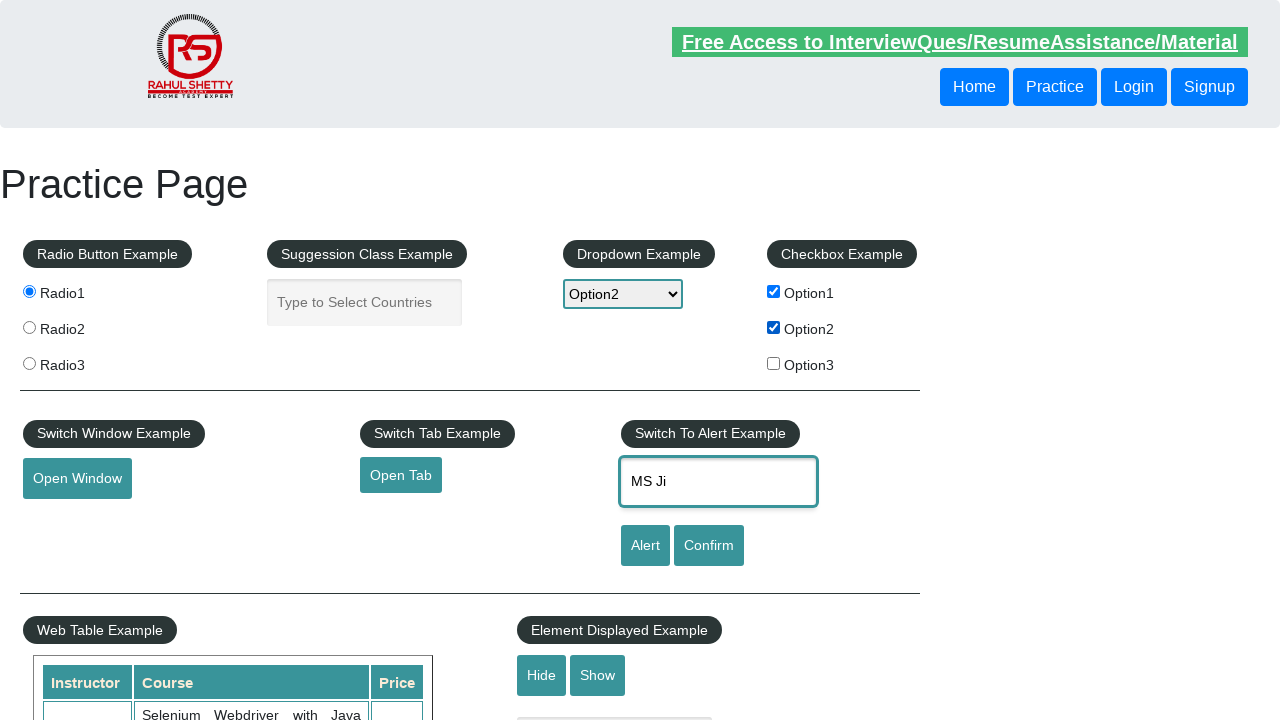

Clicked confirm button and dismissed confirmation dialog at (709, 546) on #confirmbtn
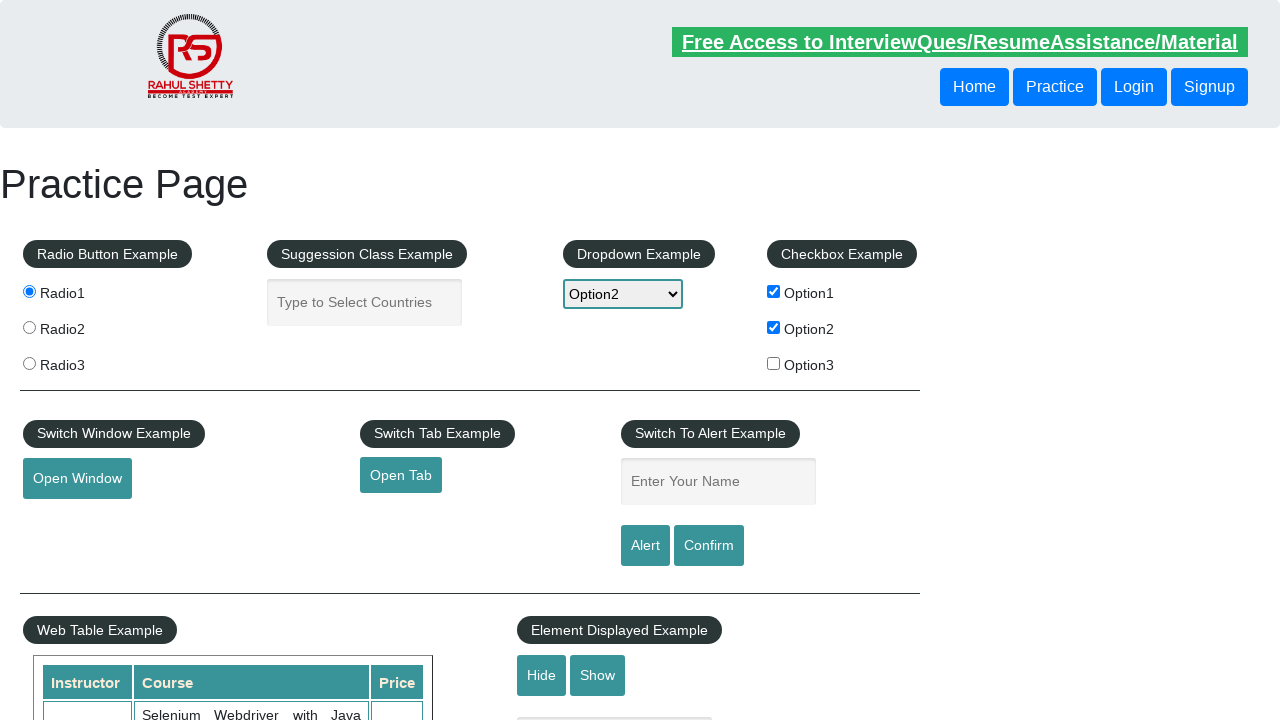

Waited 500ms for alert to be handled
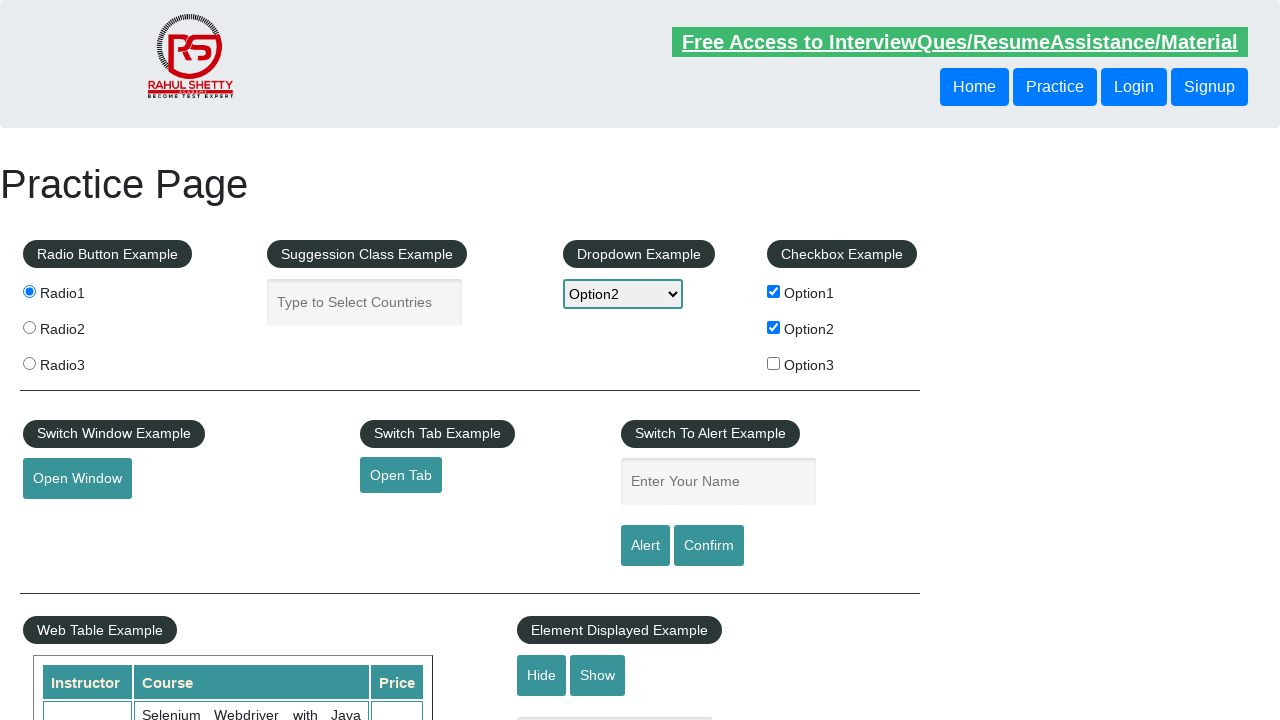

Verified table content containing 'Selenium Webdriver with Java Basics + Advanced + I' is present
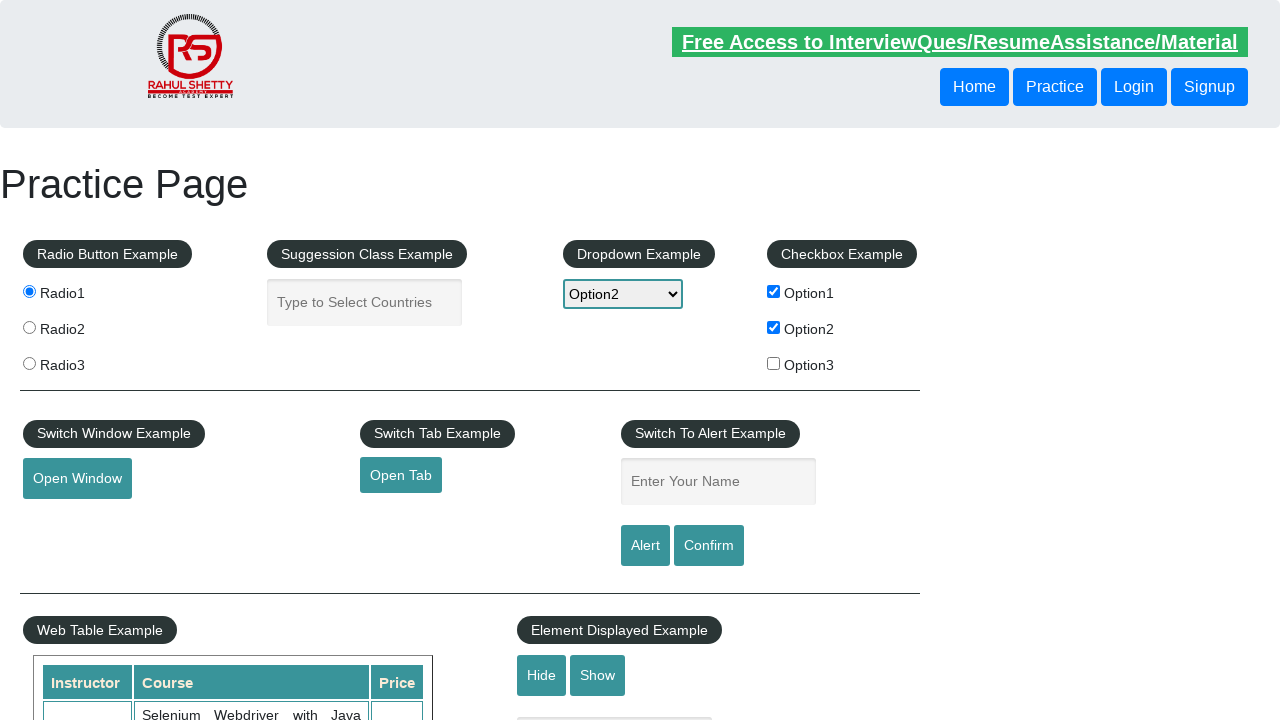

Hovered over the mouse hover button at (83, 361) on #mousehover
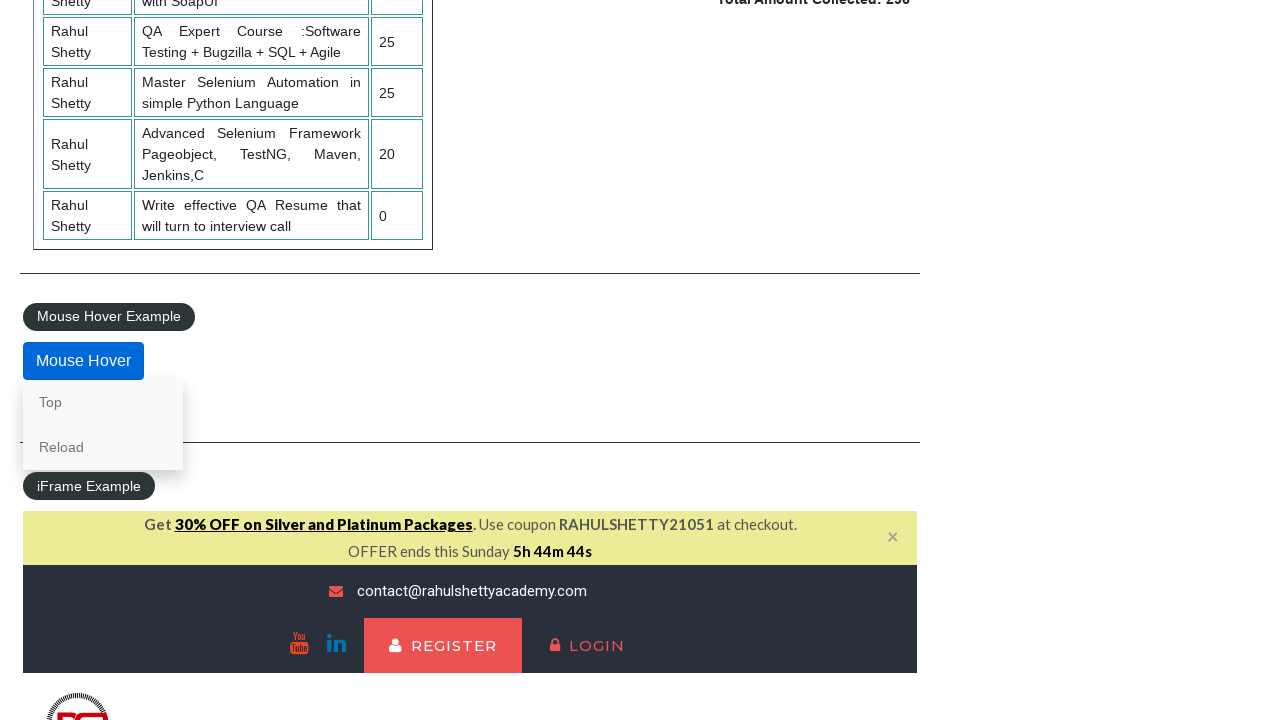

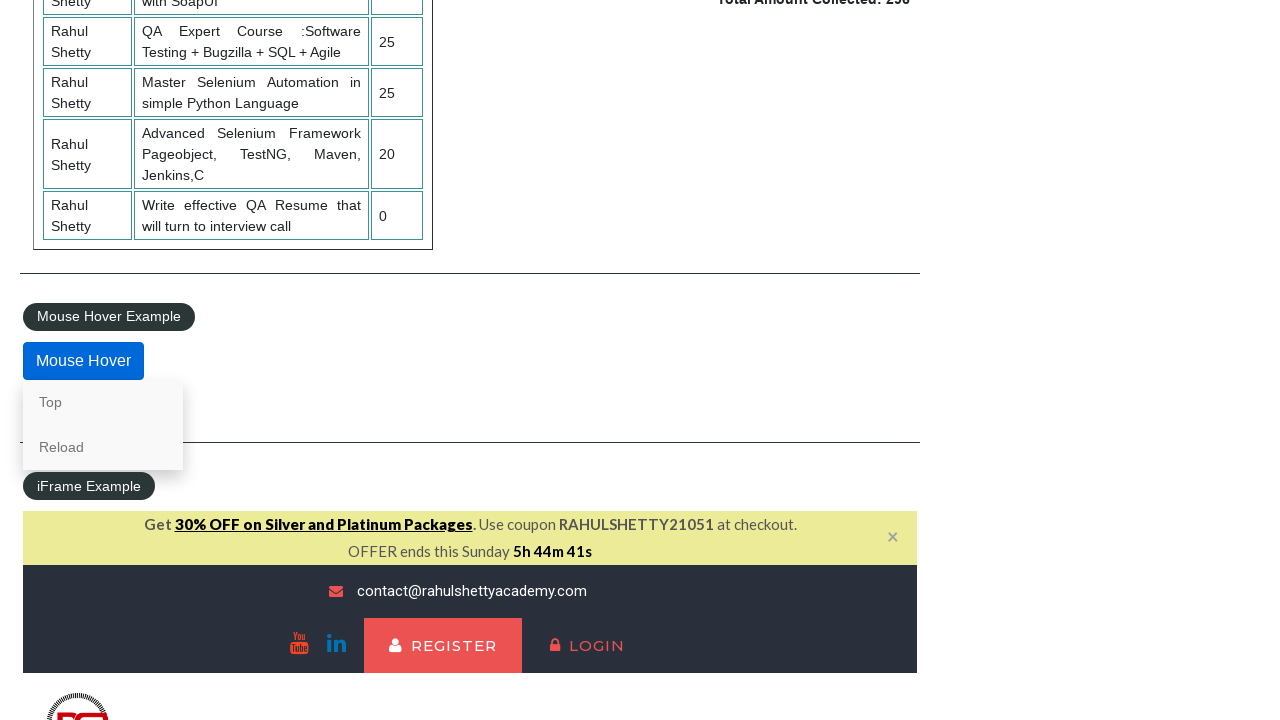